Creates a new paste on Pastebin with text content, sets expiration to 10 minutes, adds a title, and submits the paste.

Starting URL: https://pastebin.com

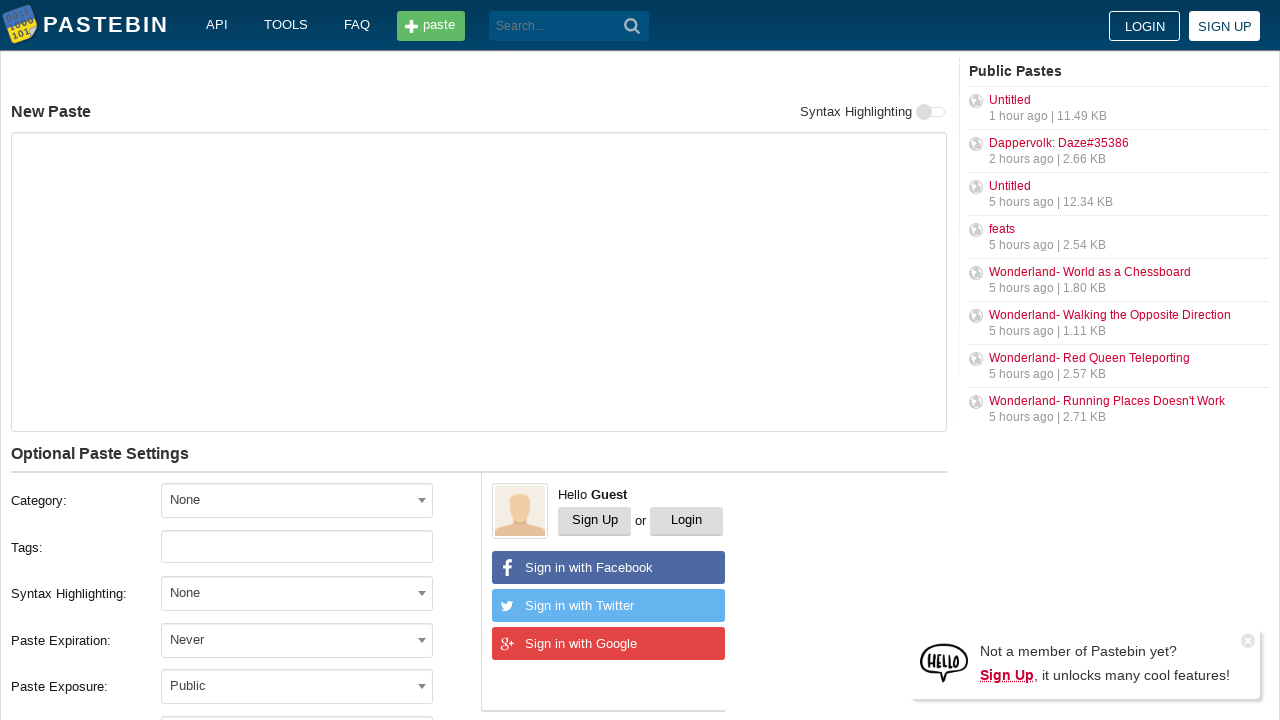

Filled paste text area with 'Hello from WebDriver' on #postform-text
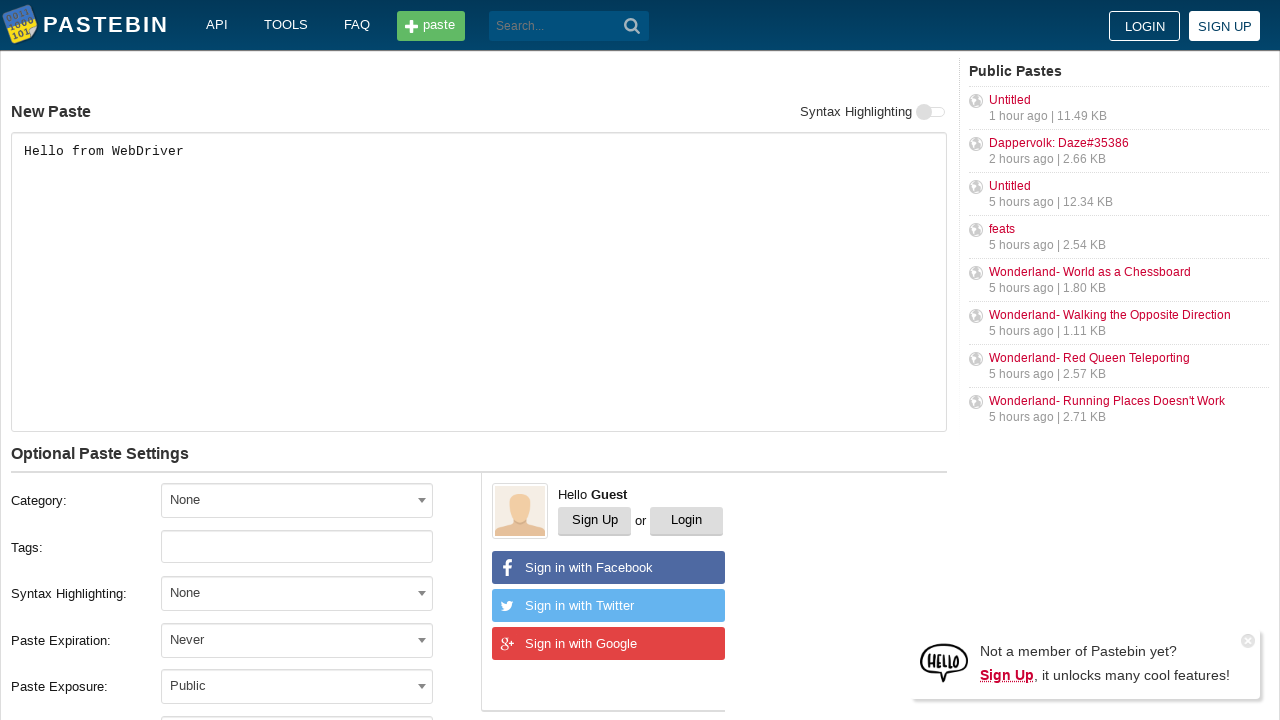

Clicked expiration dropdown at (297, 640) on #select2-postform-expiration-container
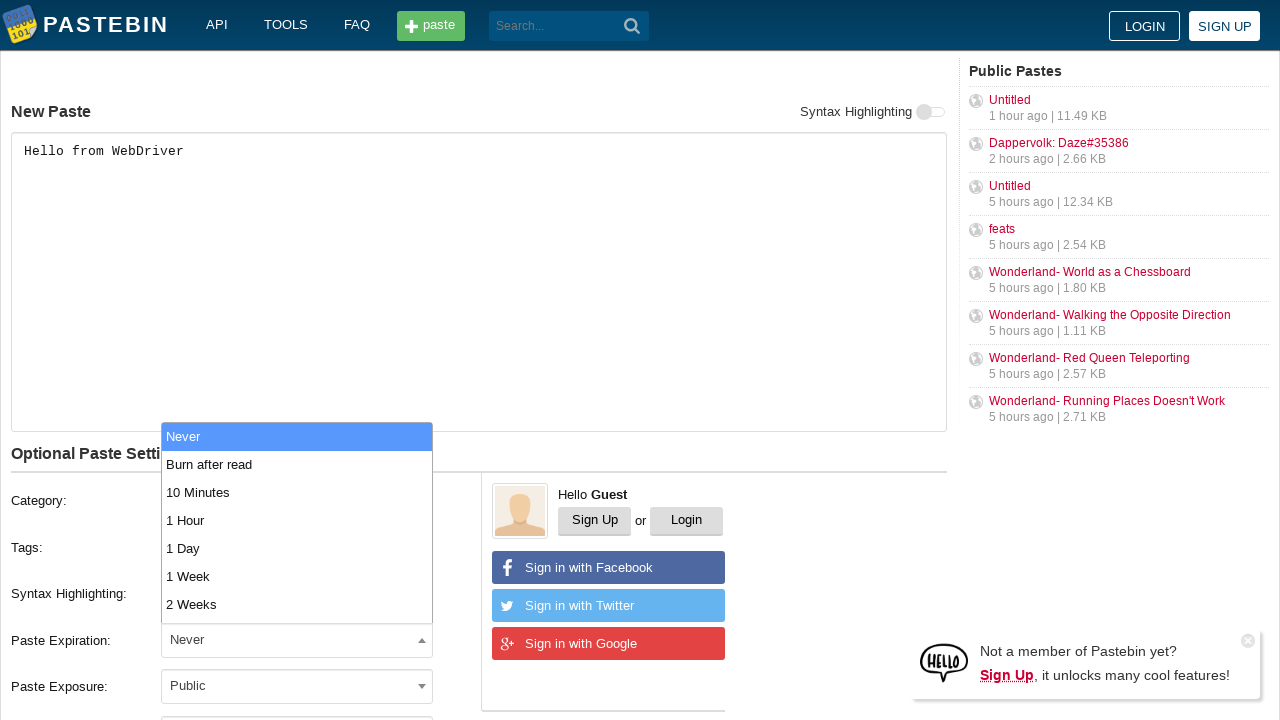

Selected '10 Minutes' expiration option at (297, 492) on xpath=//li[text()='10 Minutes']
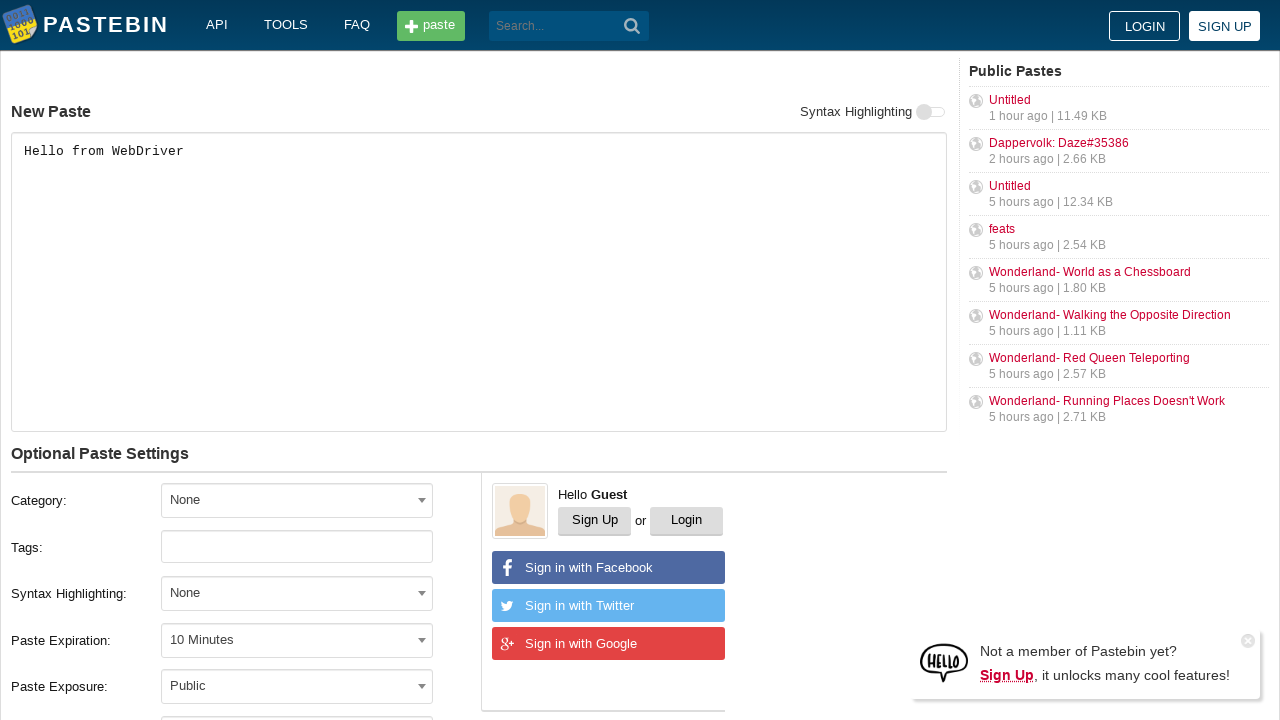

Filled paste title with 'helloweb' on #postform-name
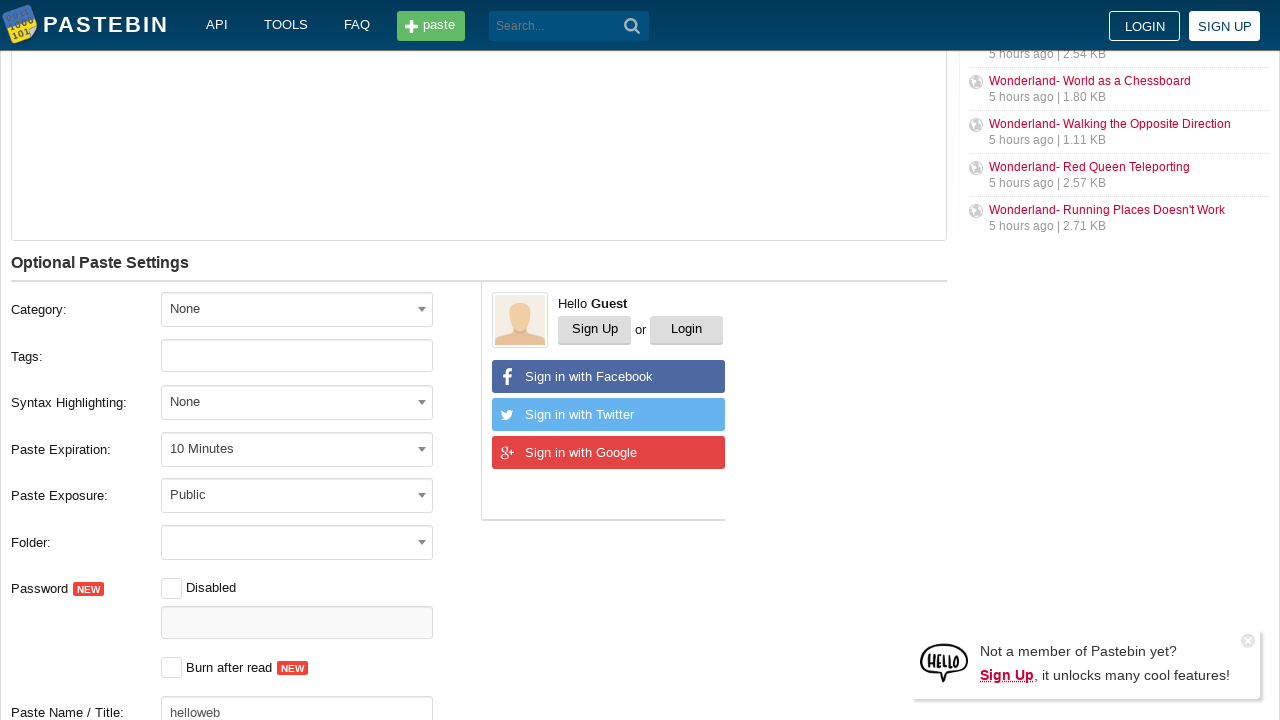

Clicked 'Create New Paste' button at (240, 400) on button.btn.-big
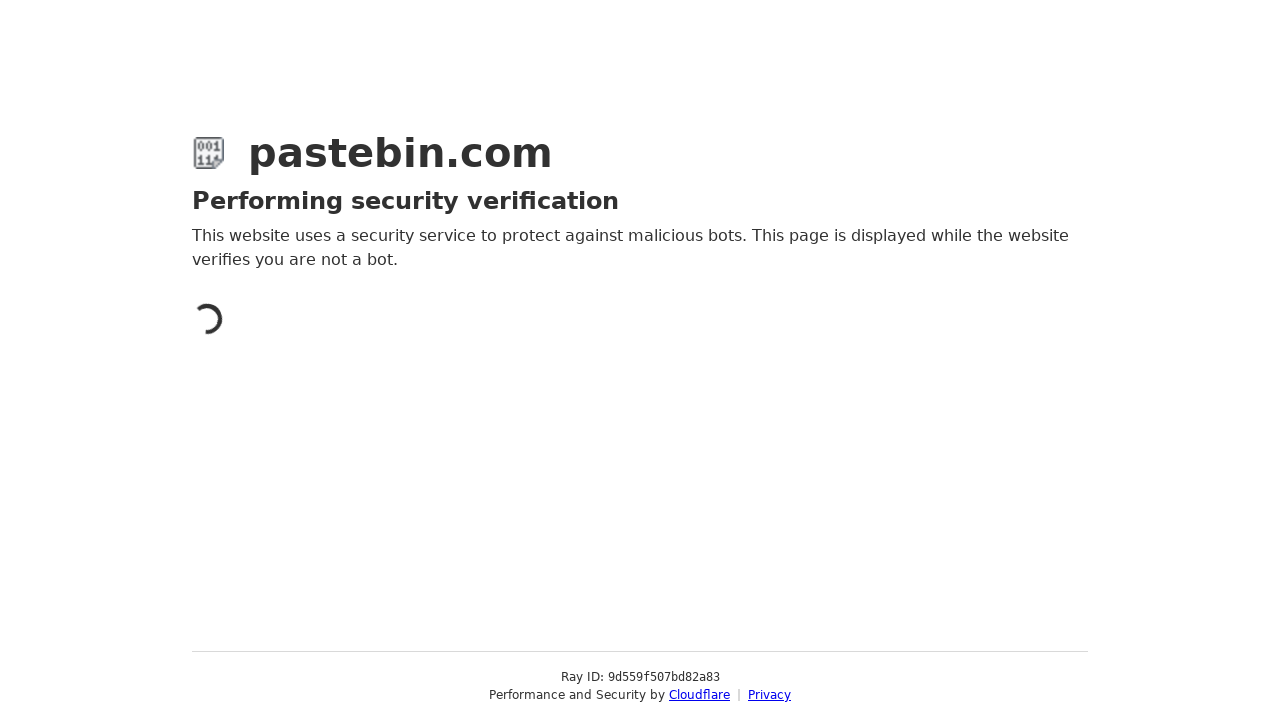

Paste created and page loaded (networkidle)
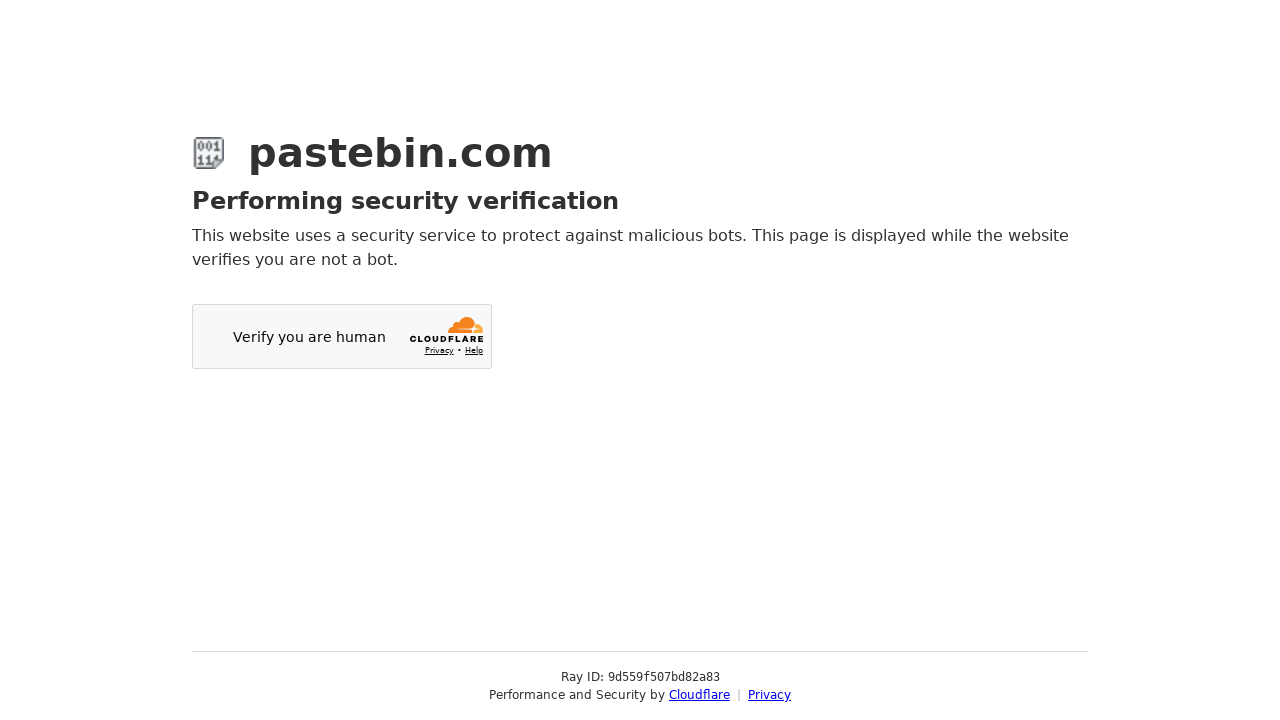

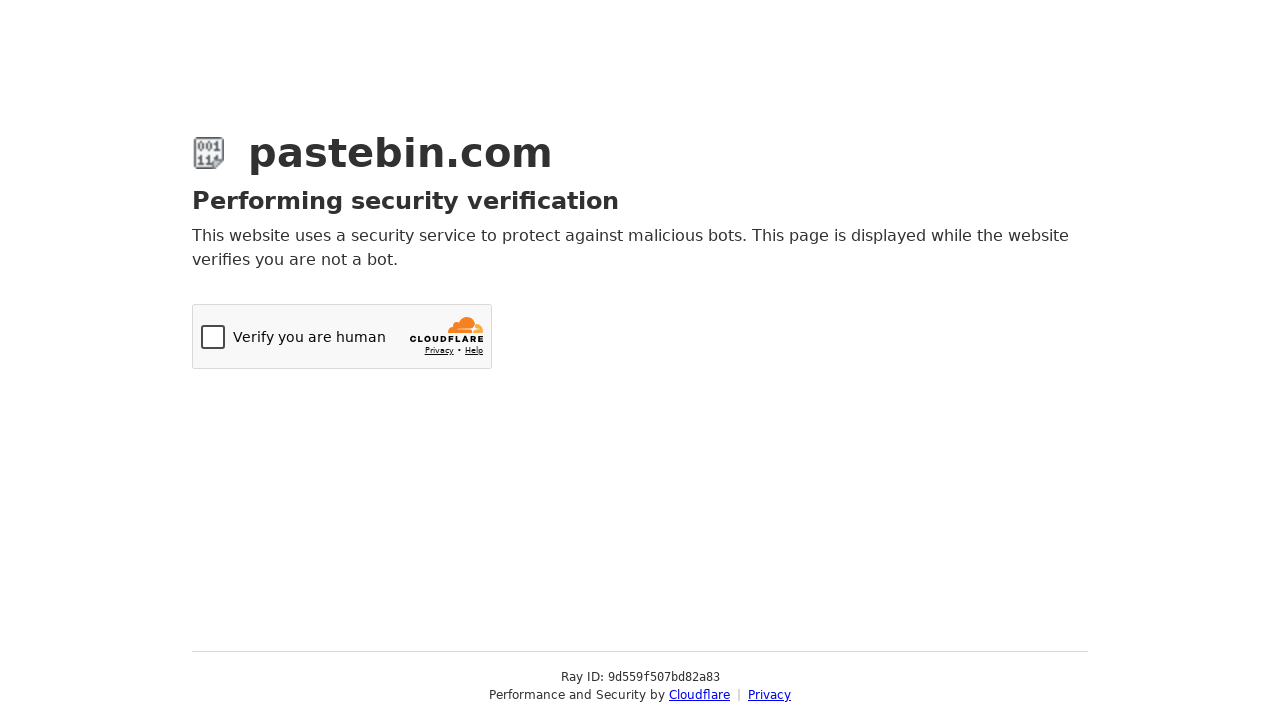